Tests the Python.org search functionality by searching for "pycon" and verifying results are returned

Starting URL: http://www.python.org

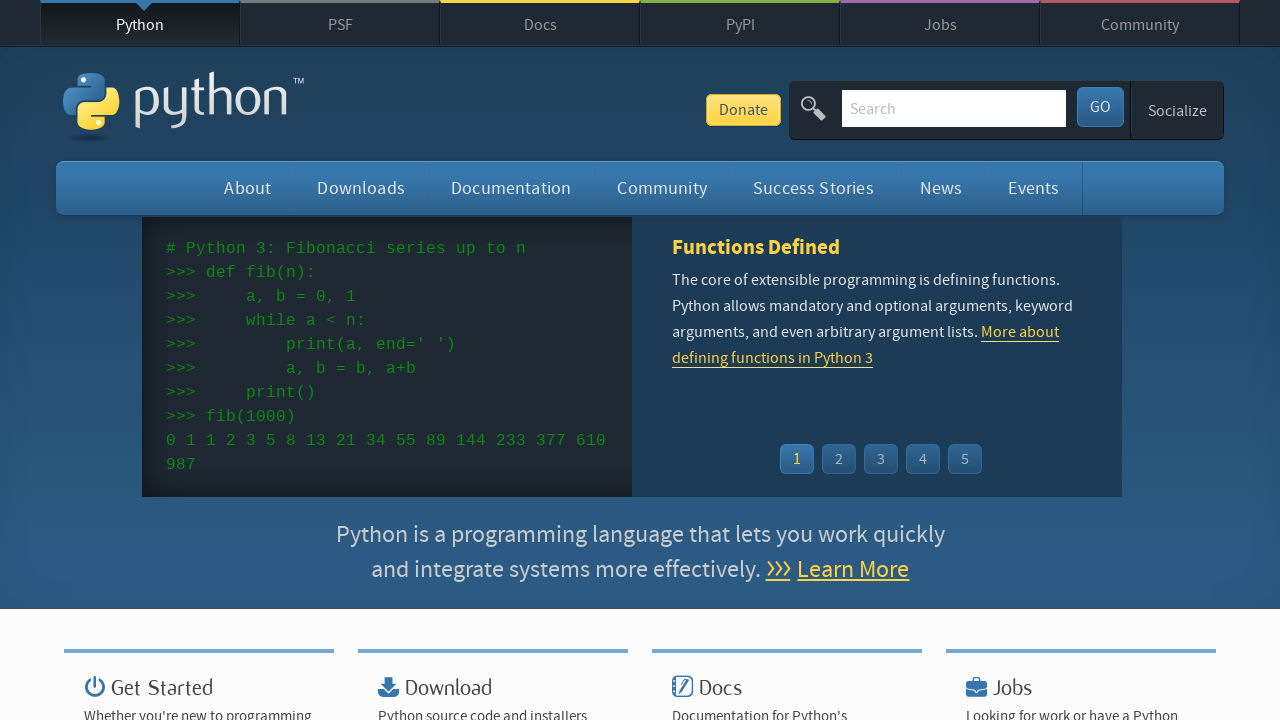

Verified page title contains 'Python'
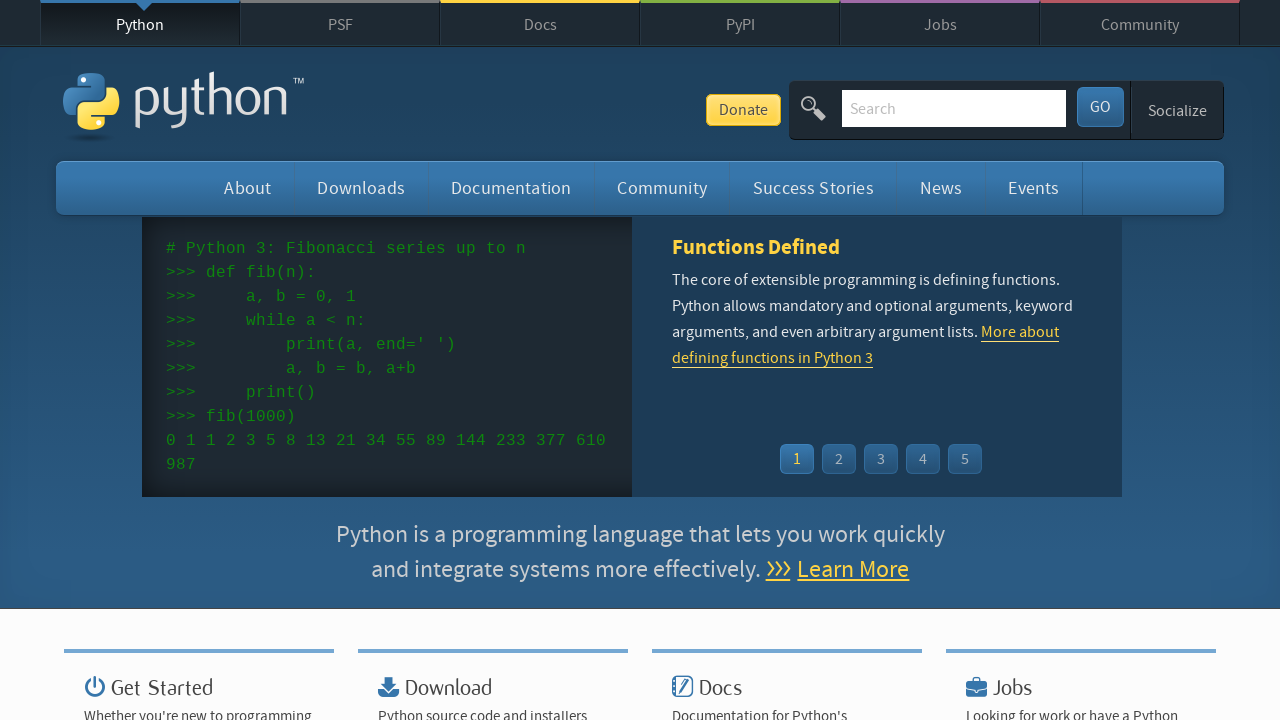

Filled search box with 'pycon' on input[name='q']
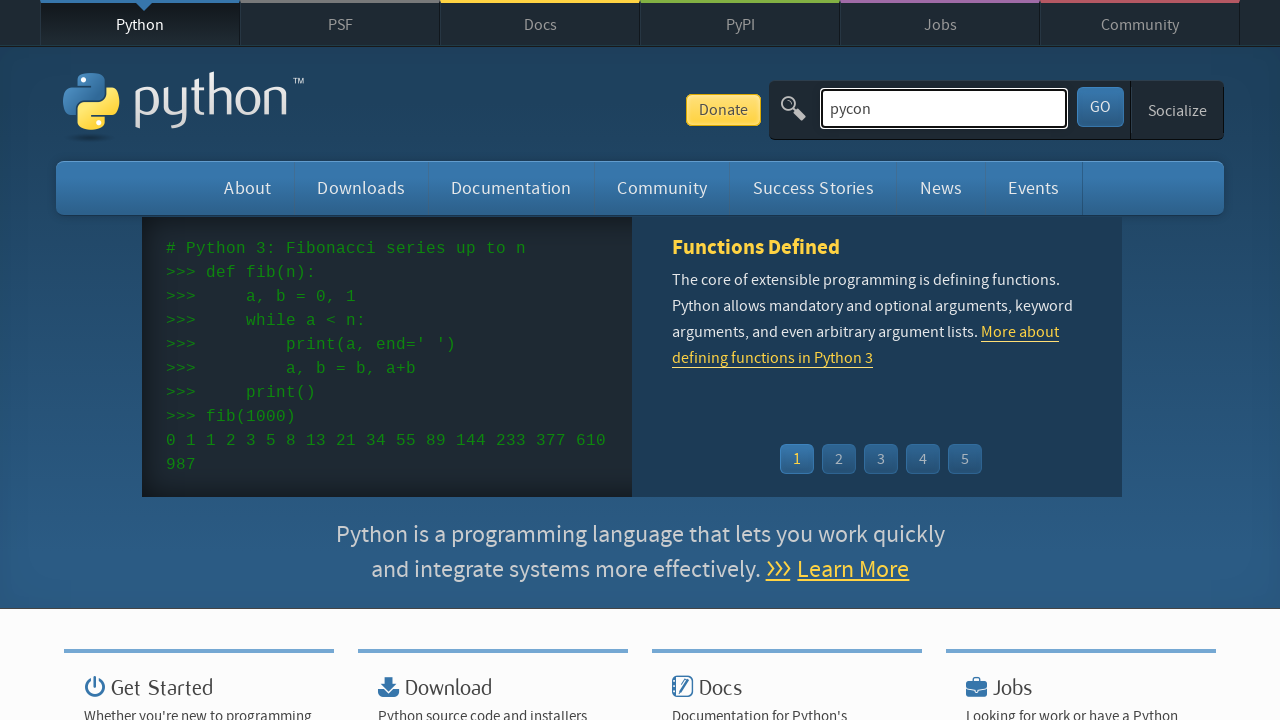

Pressed Enter to submit search for 'pycon' on input[name='q']
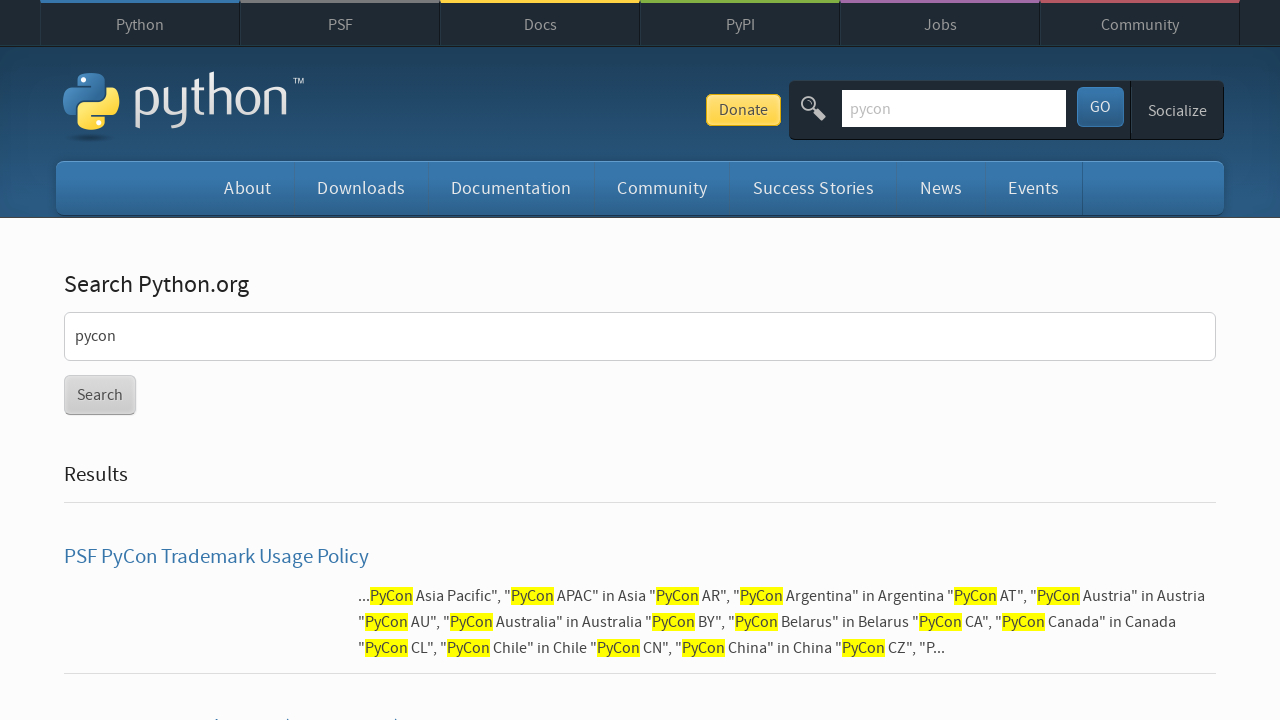

Waited for network idle - search results loaded
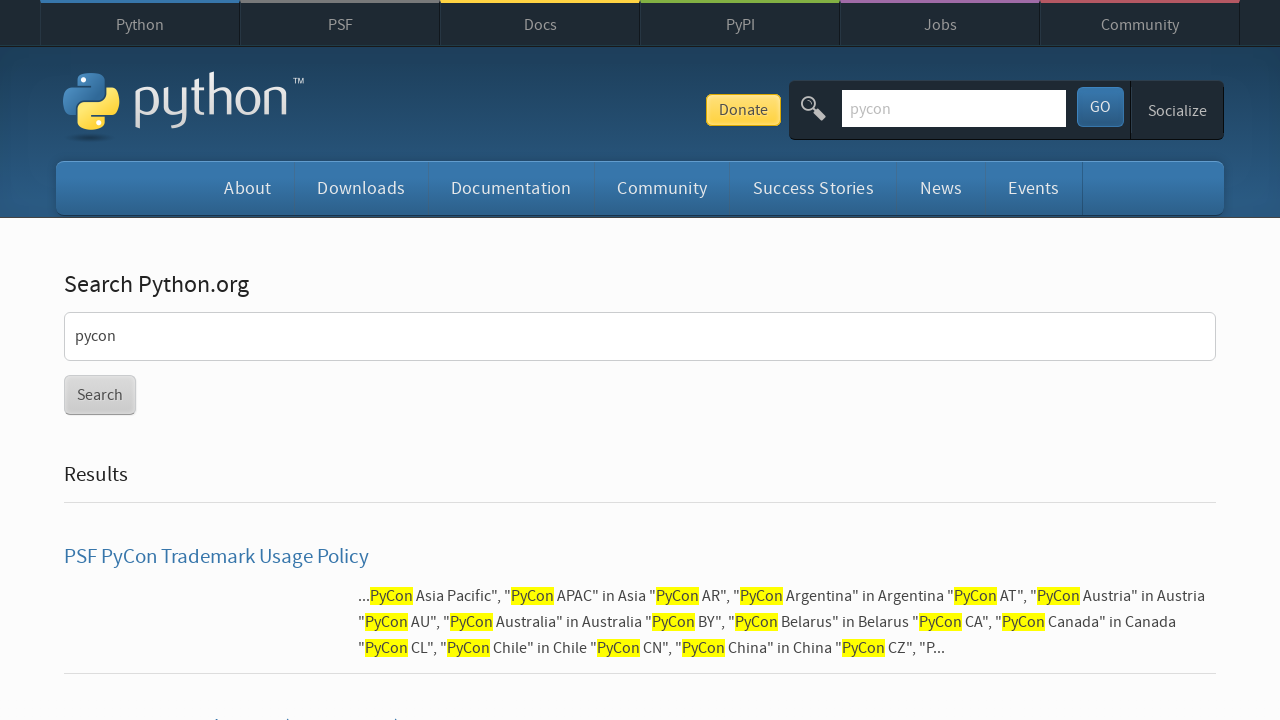

Verified search results were returned for 'pycon'
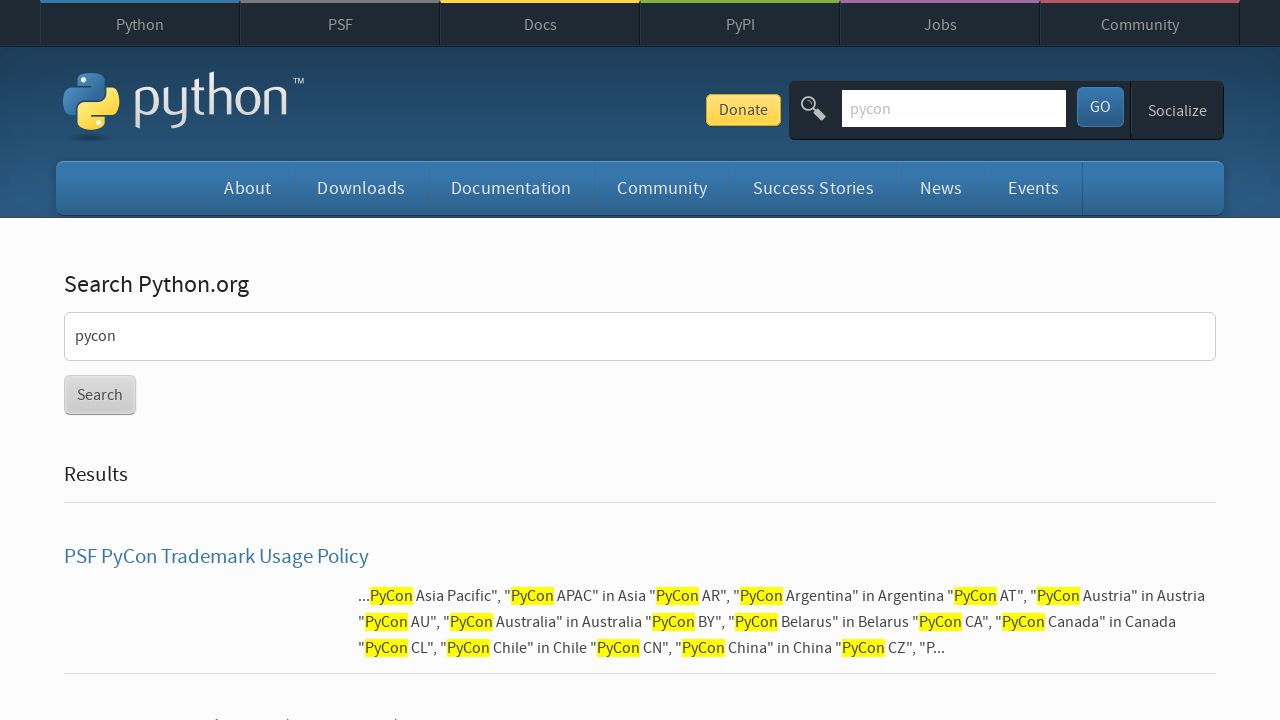

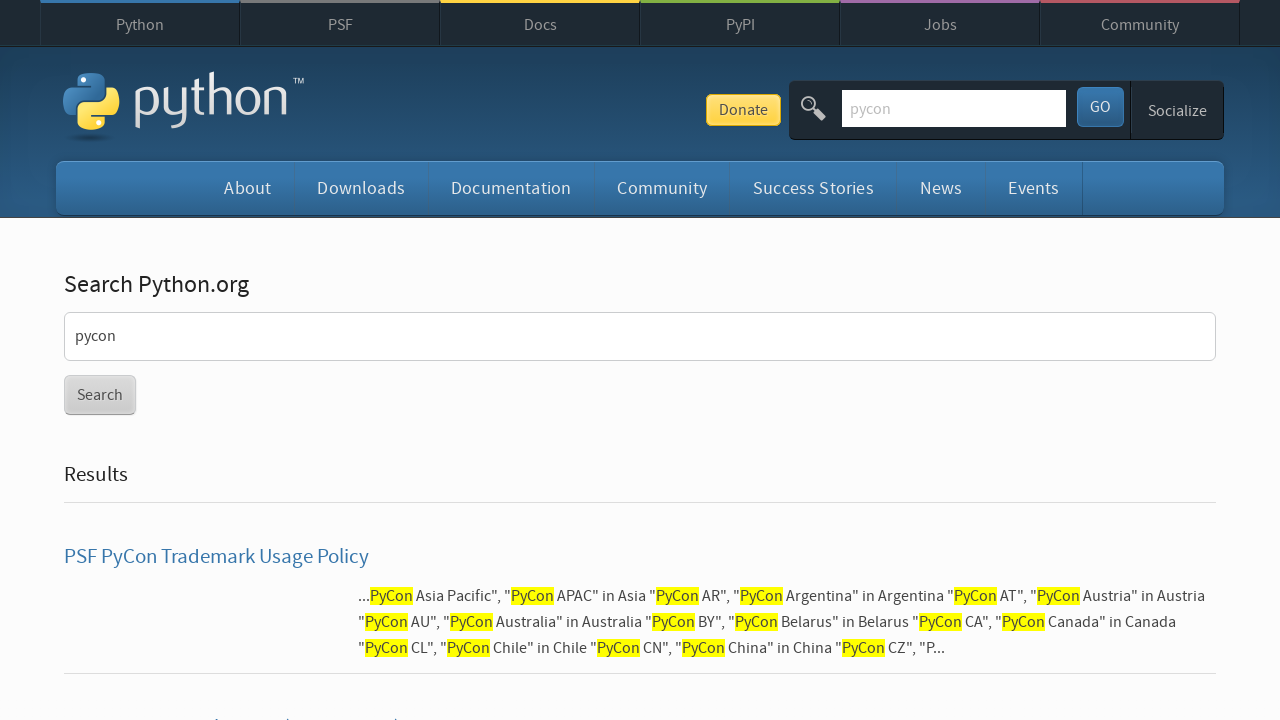